Tests page scrolling functionality by navigating to the Selenium website and scrolling to the bottom of the page using keyboard action

Starting URL: https://www.selenium.dev/

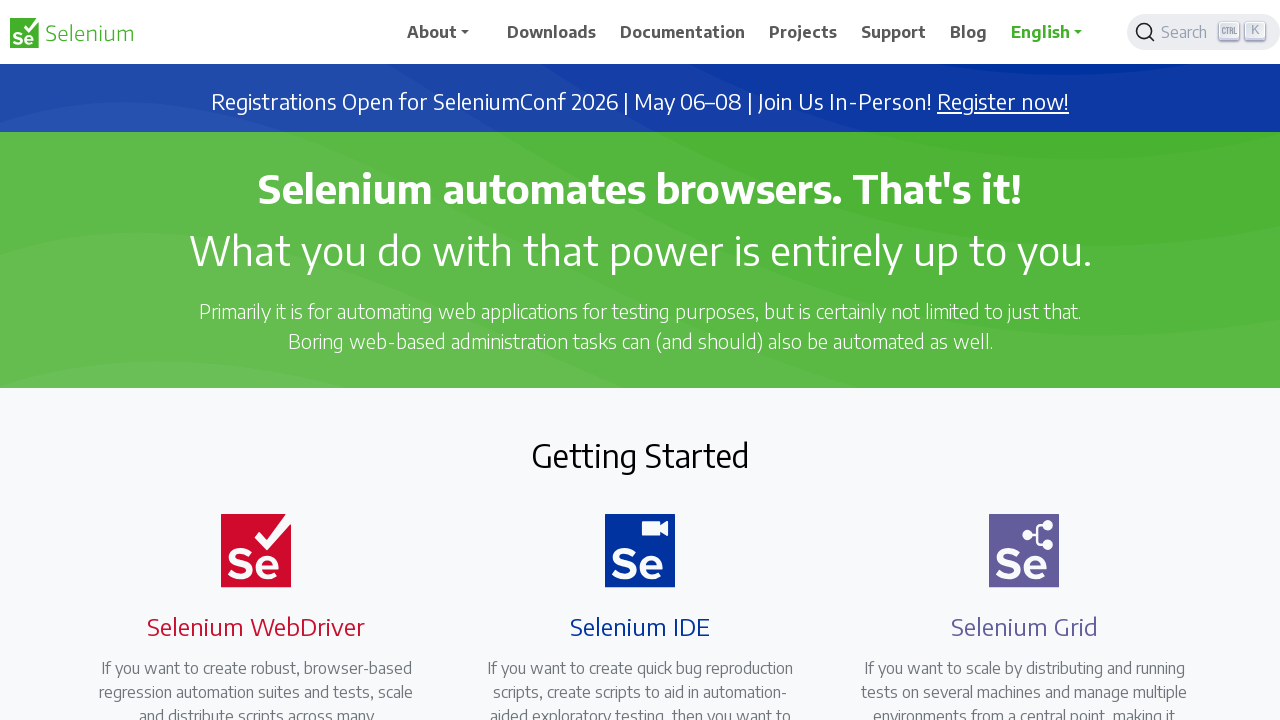

Navigated to Selenium website at https://www.selenium.dev/
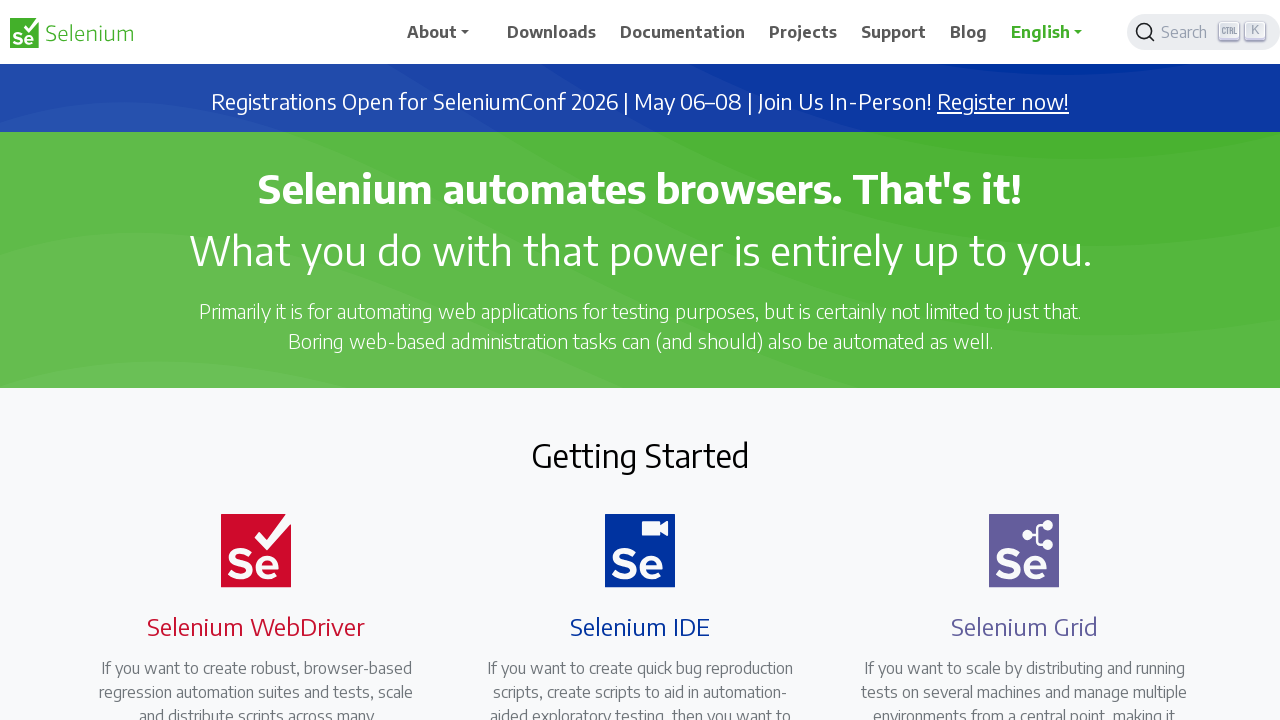

Pressed End key to scroll to the bottom of the page
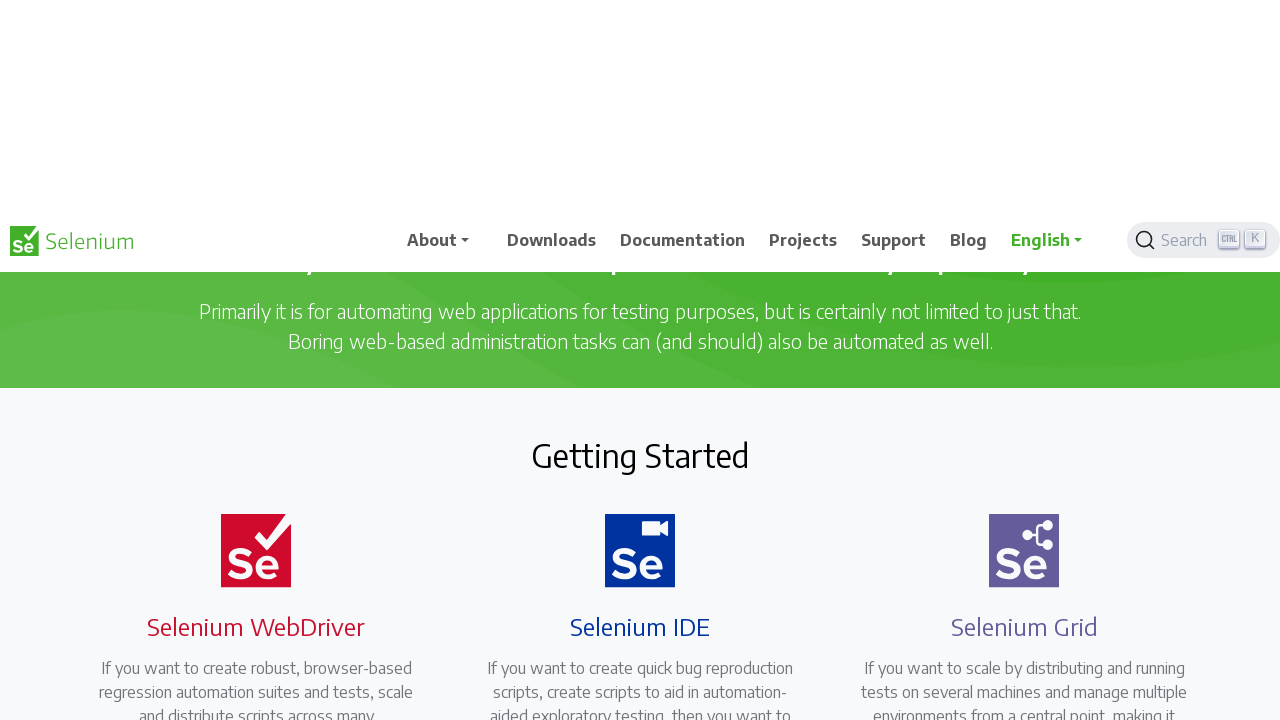

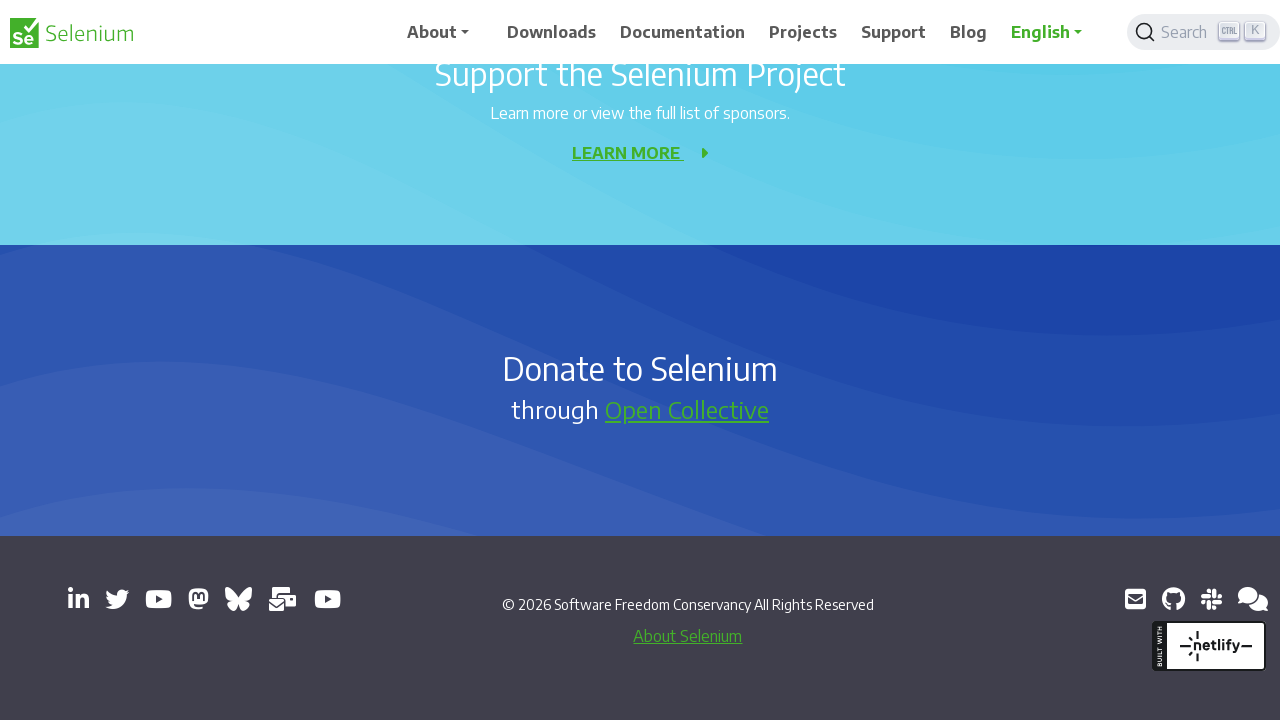